Tests a text box form by filling in full name, email, current address, and permanent address fields, then submits and verifies the output is displayed

Starting URL: http://demoqa.com/text-box

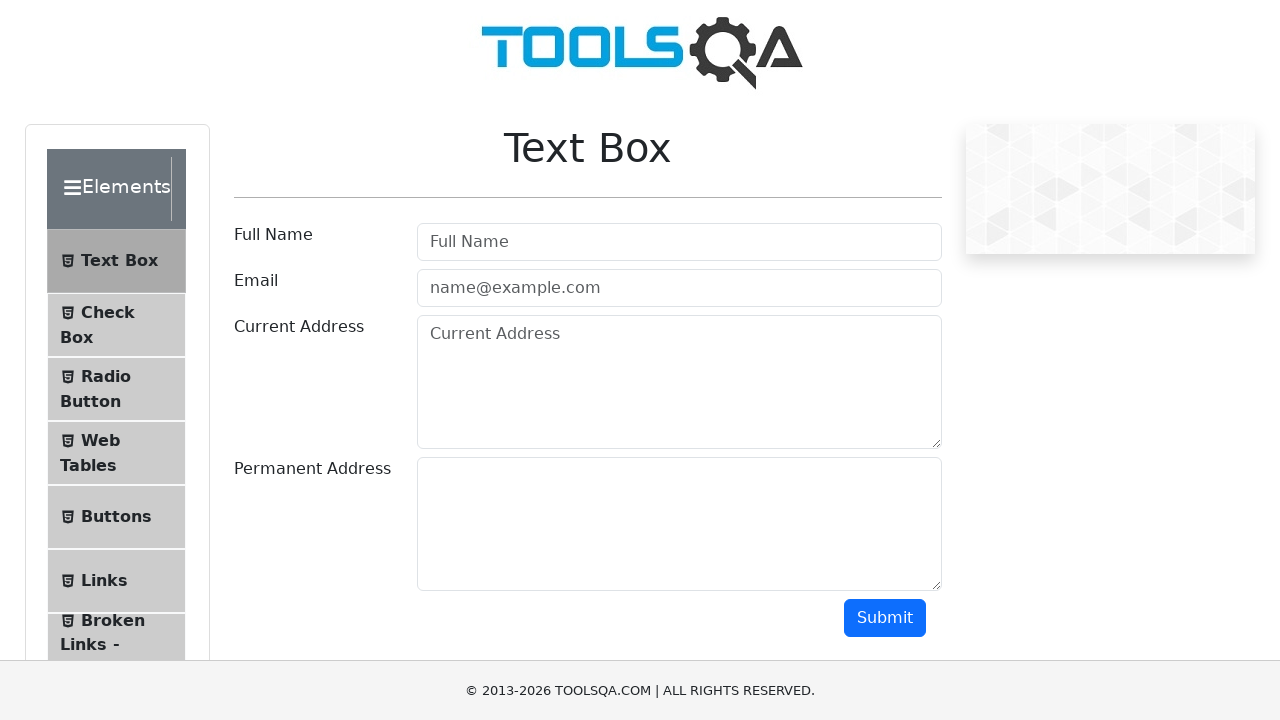

Filled full name field with 'Automation' on input[autocomplete='off'][placeholder='Full Name']
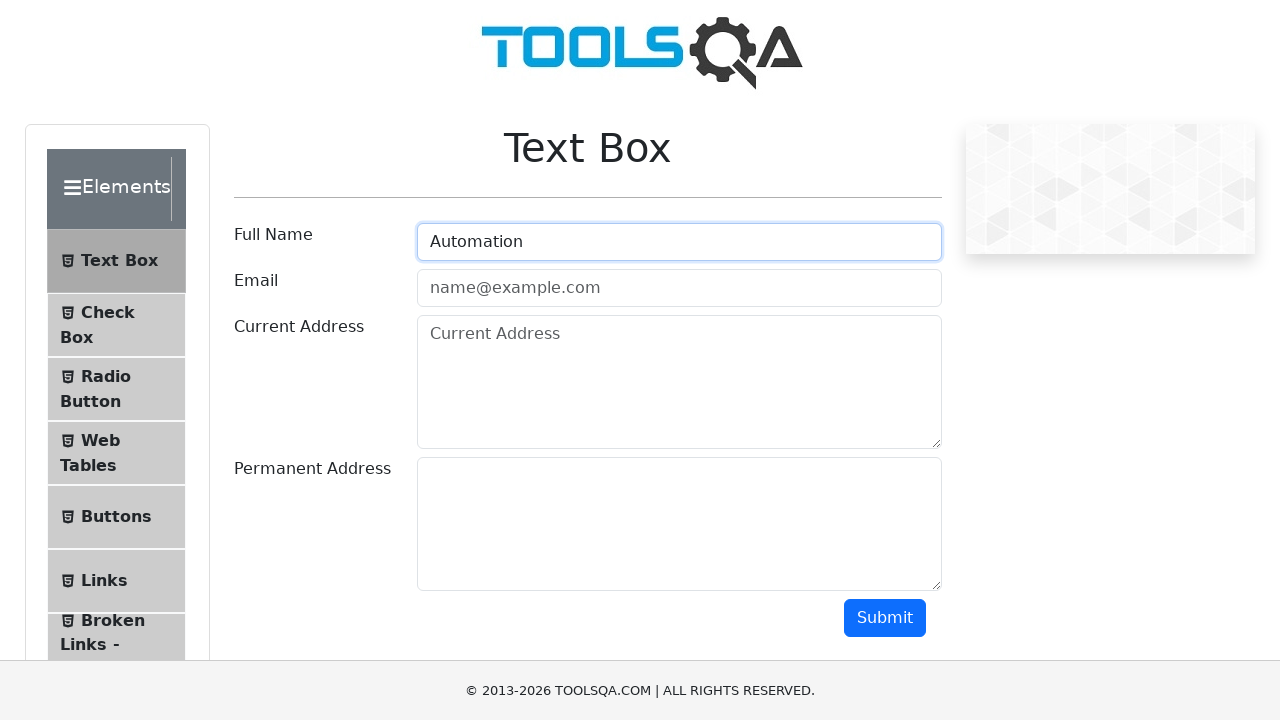

Filled email field with 'Testing@gmail.com' on input[autocomplete='off'][type='email']
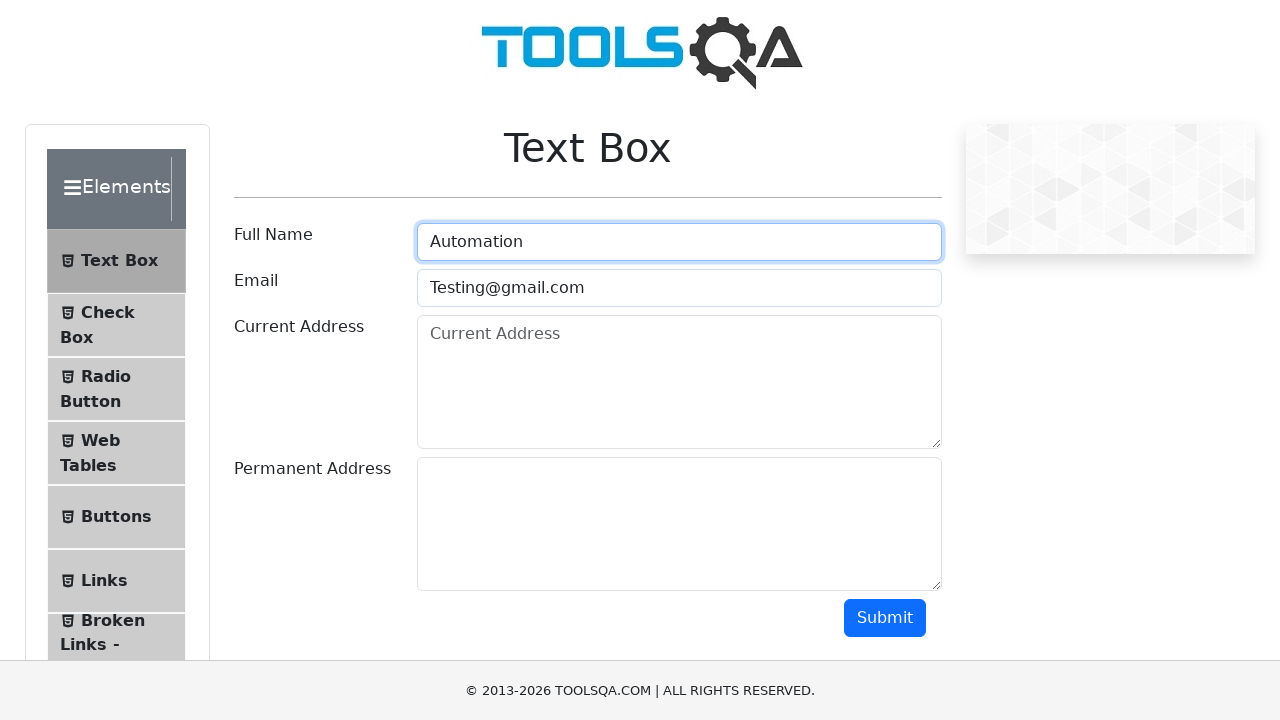

Filled current address field with 'Testing Permanent Address' on textarea[placeholder='Current Address']
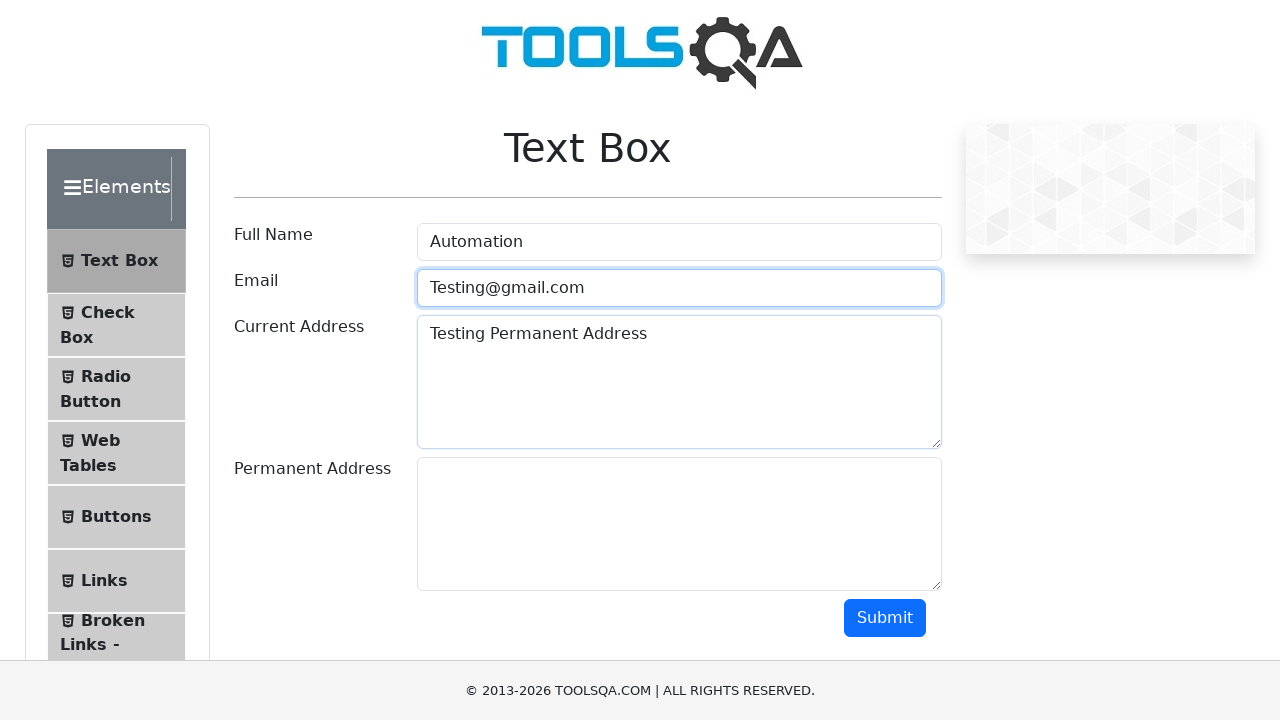

Filled permanent address field with 'Testing Permanent Address' on textarea#permanentAddress
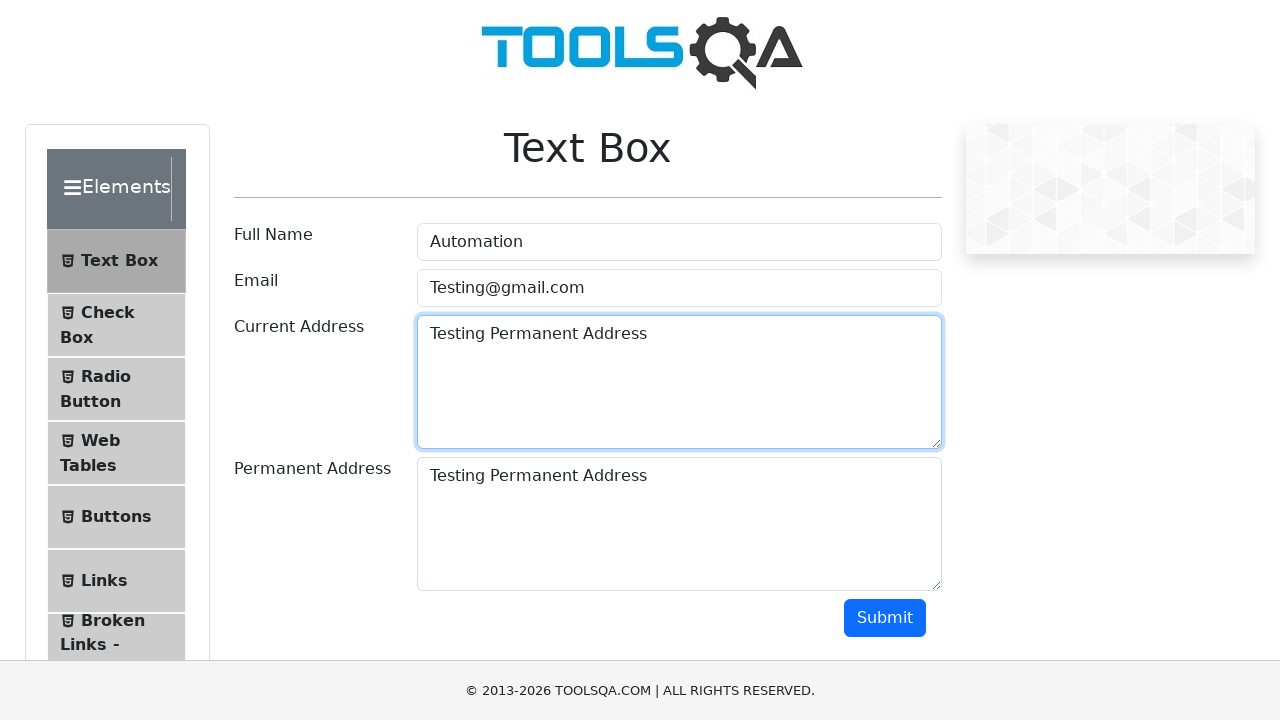

Clicked submit button to submit the form at (885, 618) on button#submit
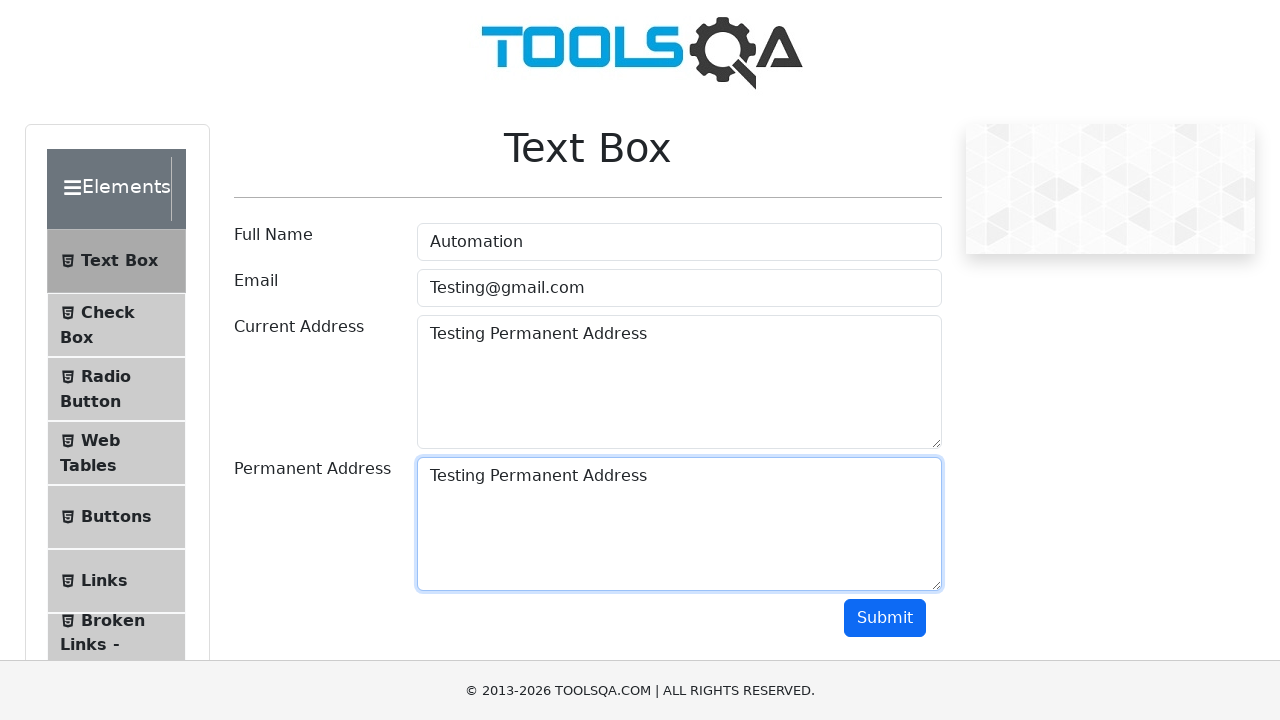

Form submission output displayed successfully
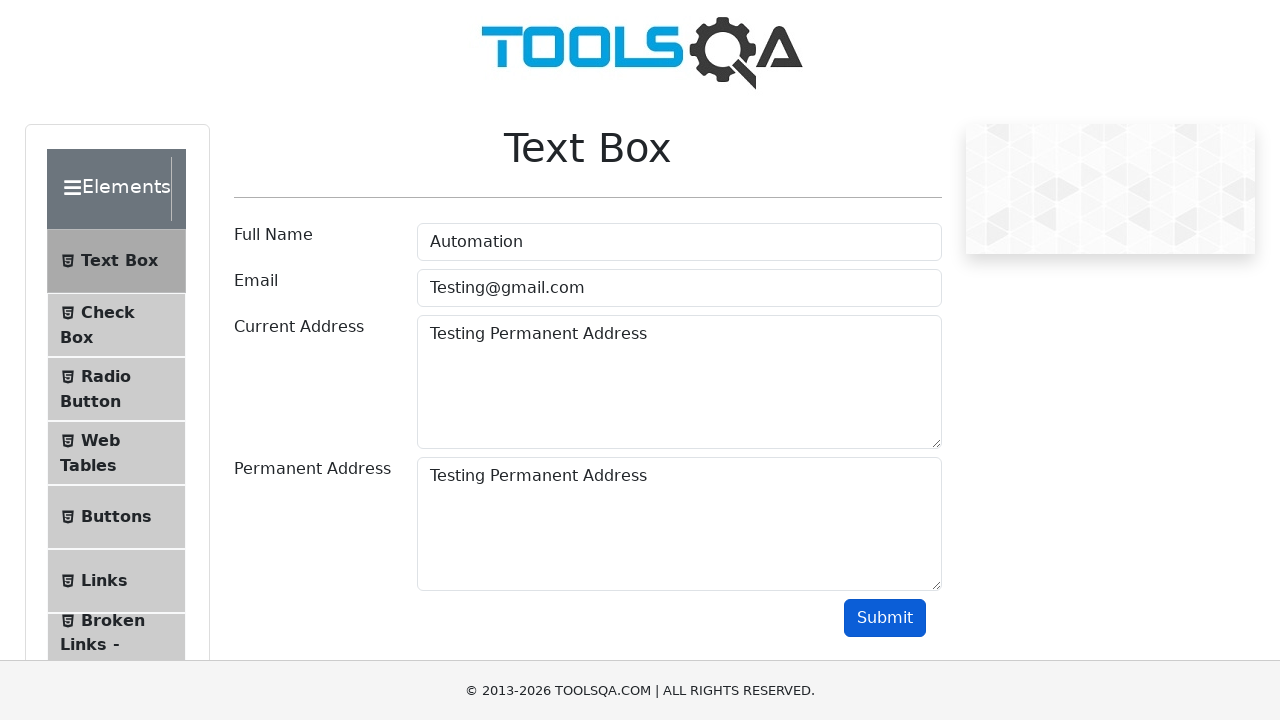

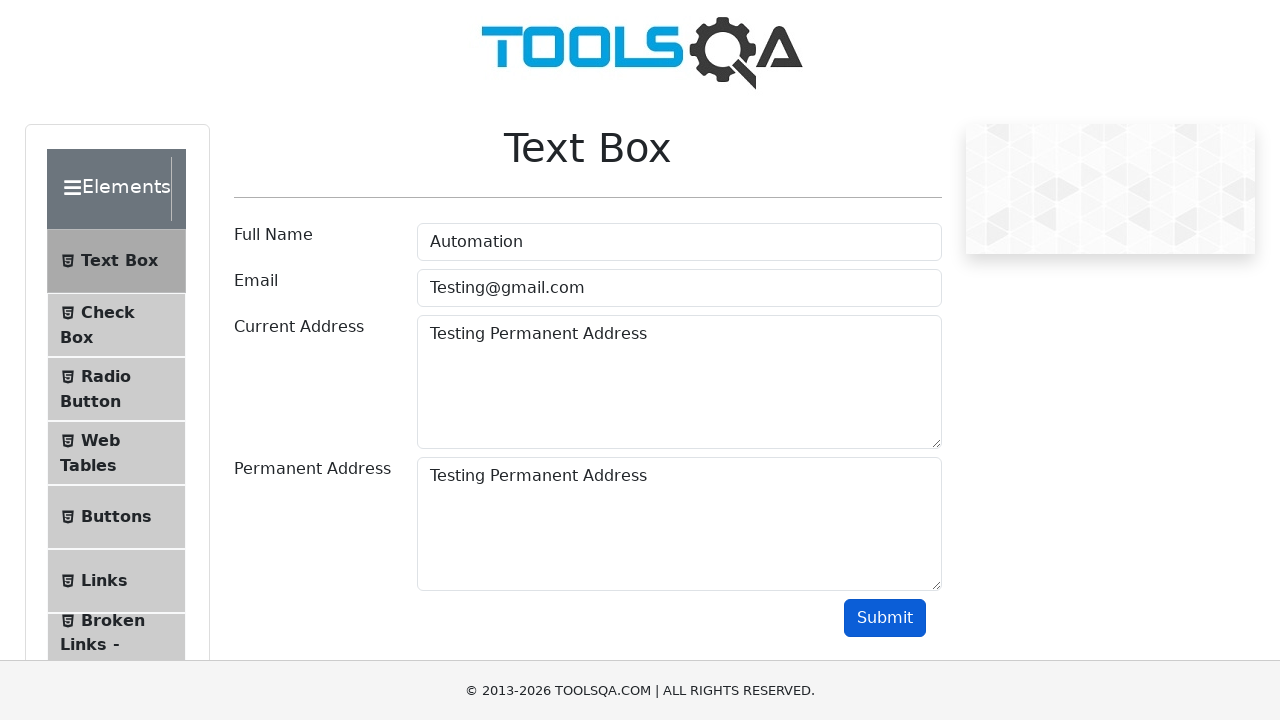